Tests dynamic content loading by clicking a start button and waiting for hidden content to become visible

Starting URL: https://the-internet.herokuapp.com/dynamic_loading/1

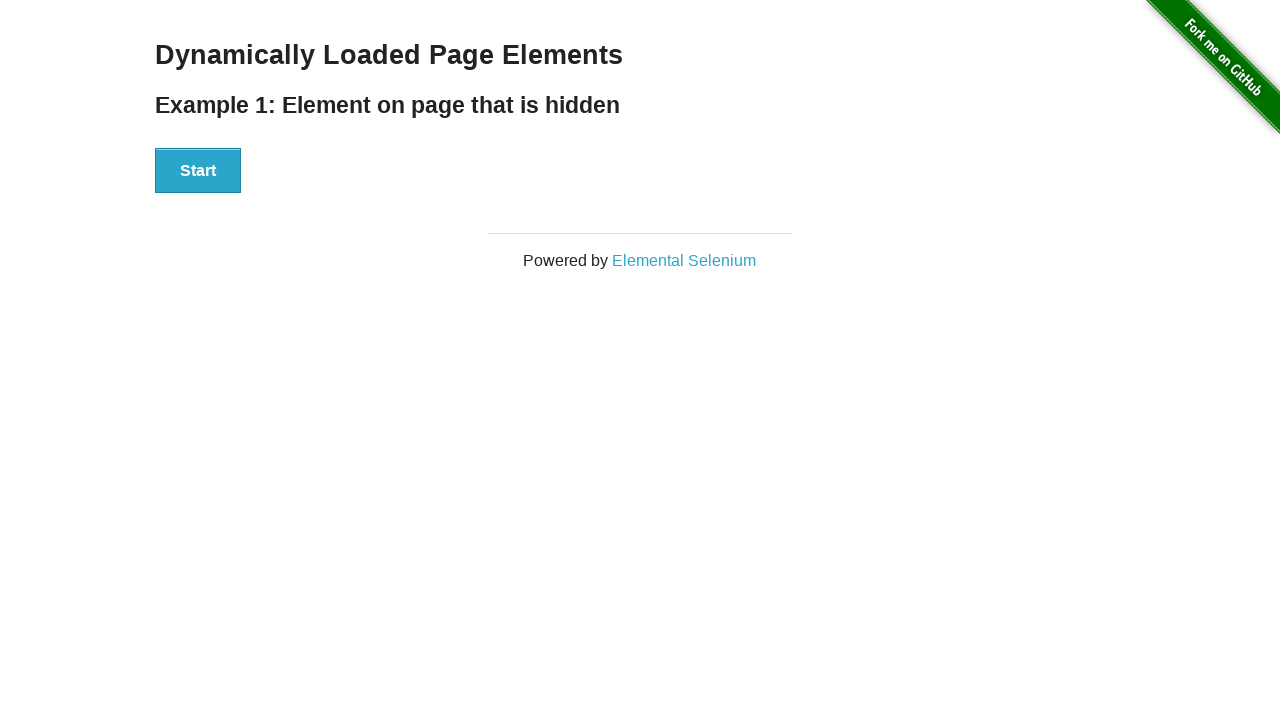

Clicked Start button to trigger dynamic content loading at (198, 171) on xpath=//div[@id='start']/button
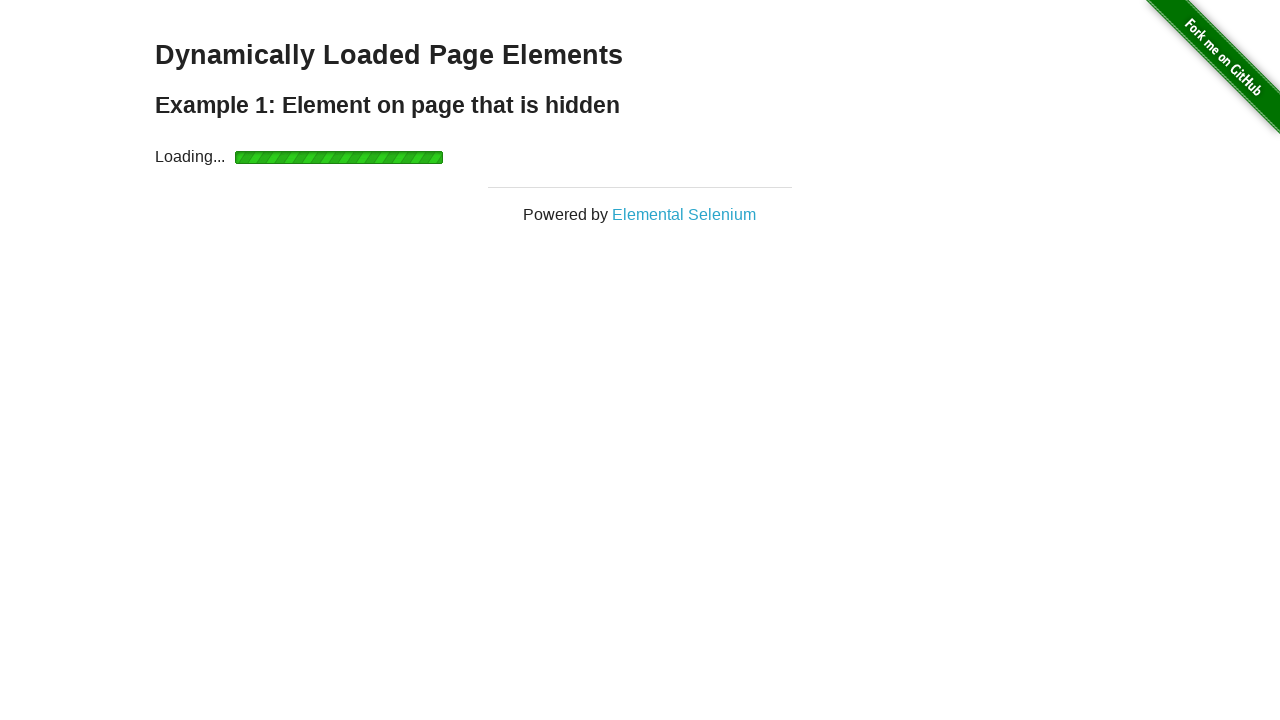

Waited for dynamically loaded content to become visible
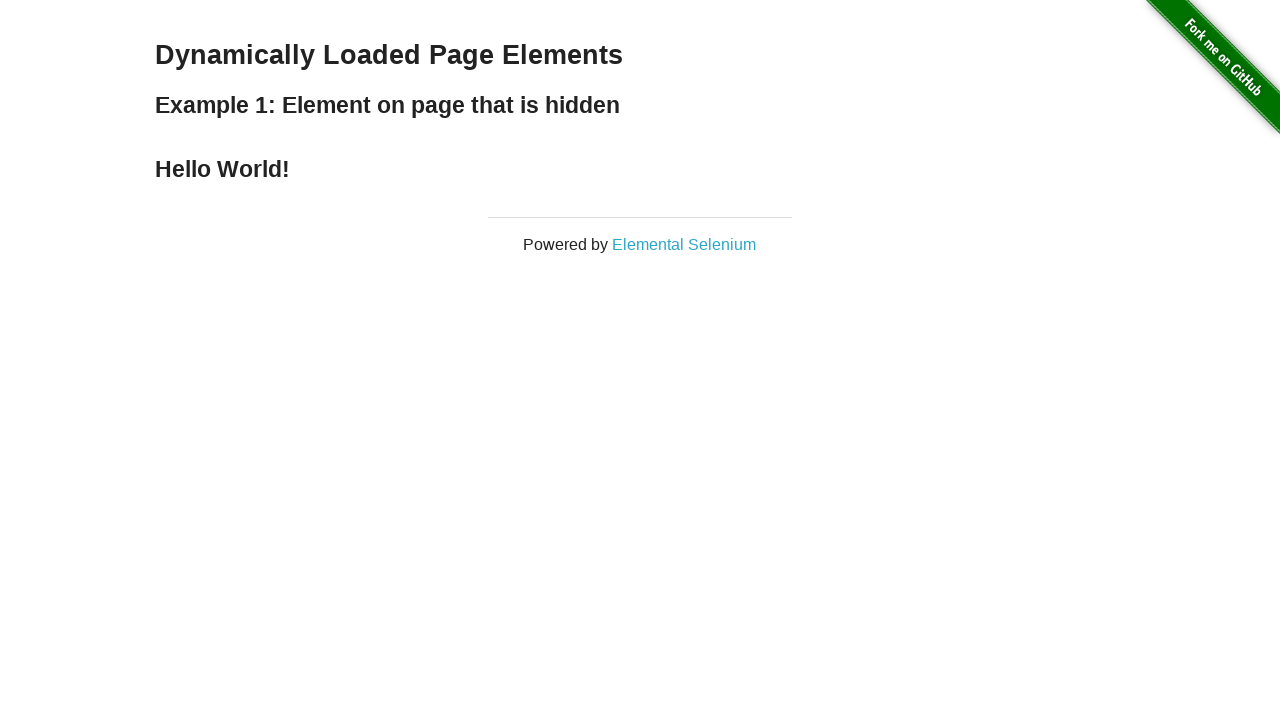

Retrieved visible text content: 'Hello World!'
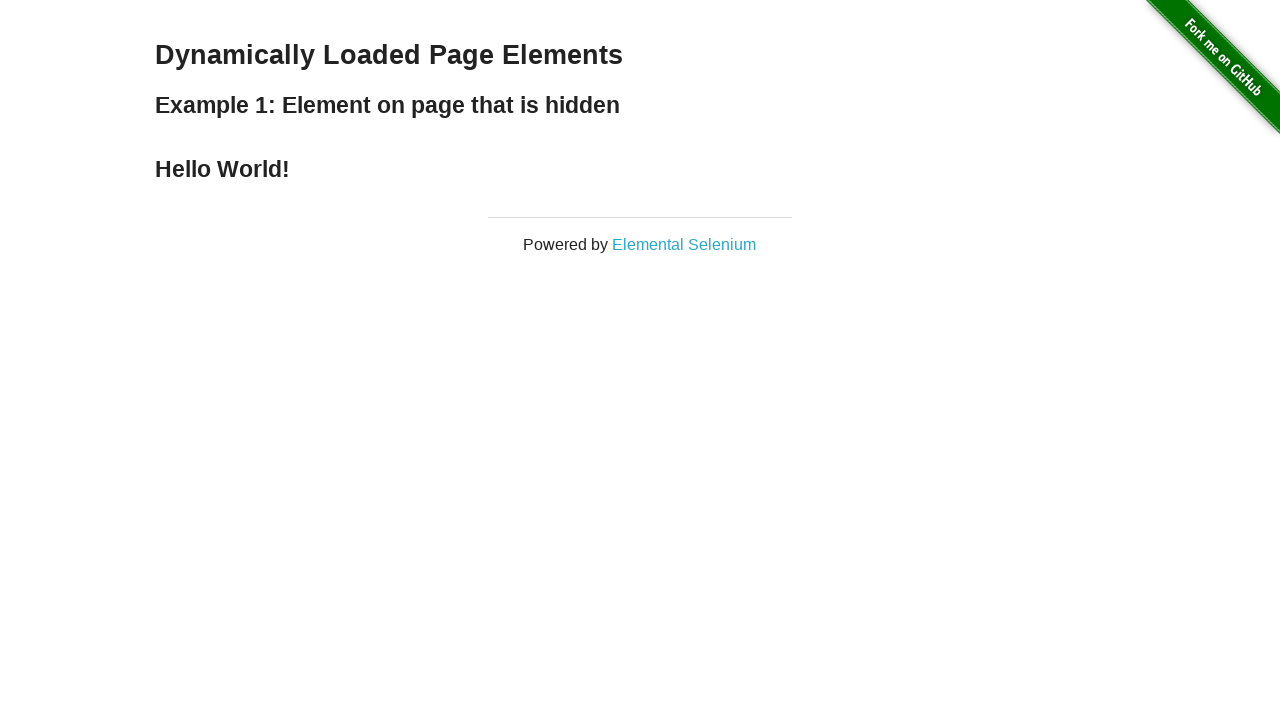

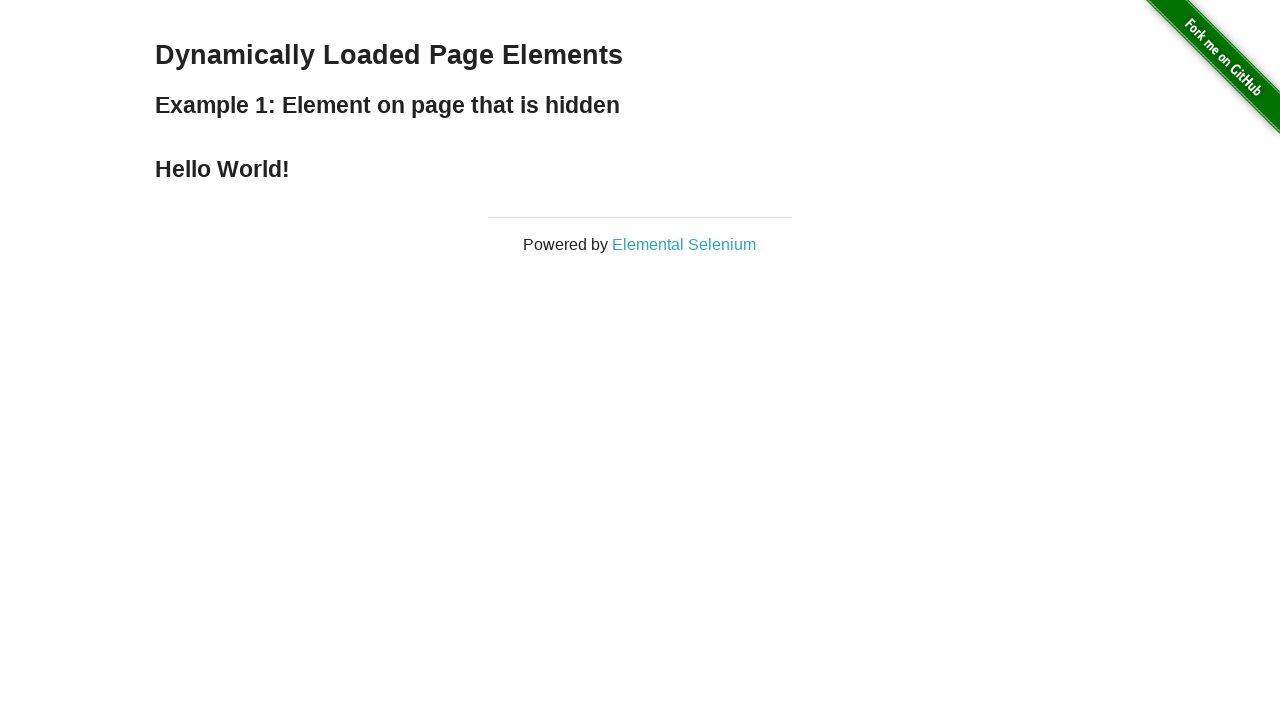